Tests single selection dropdown by selecting an item by visible text and verifying the selected option

Starting URL: https://www.letskodeit.com/practice

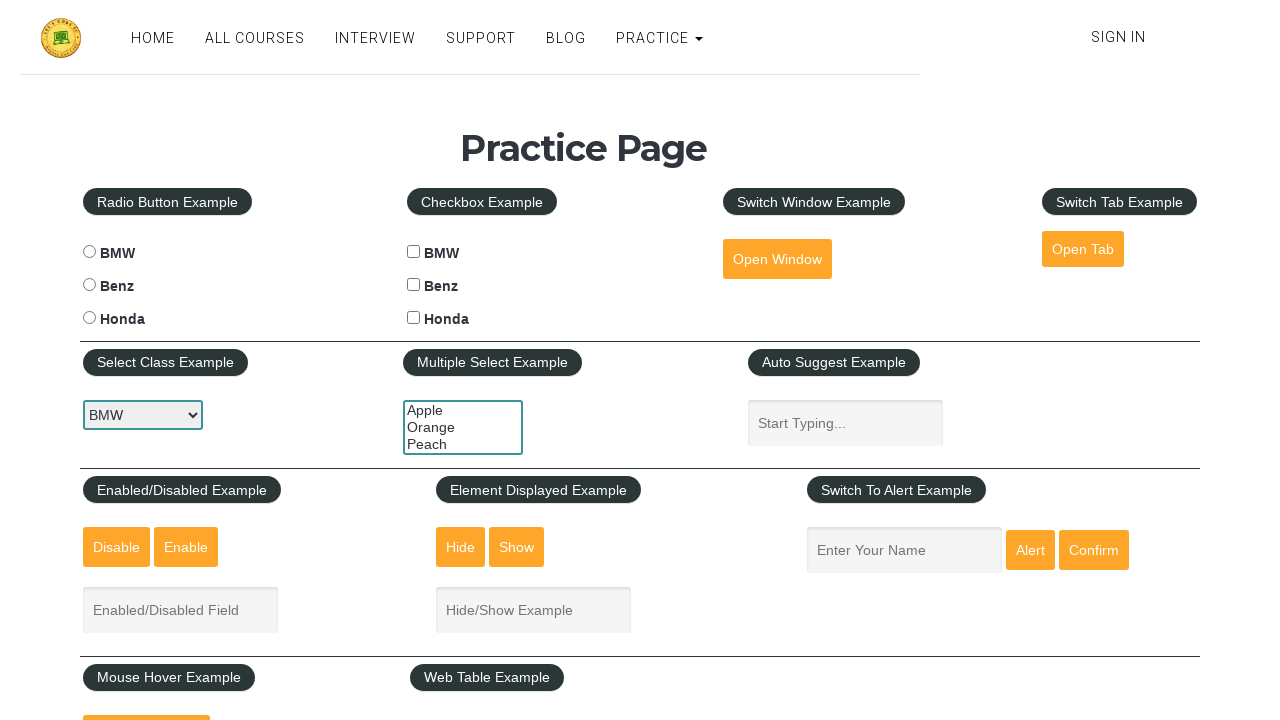

Located the car select dropdown element
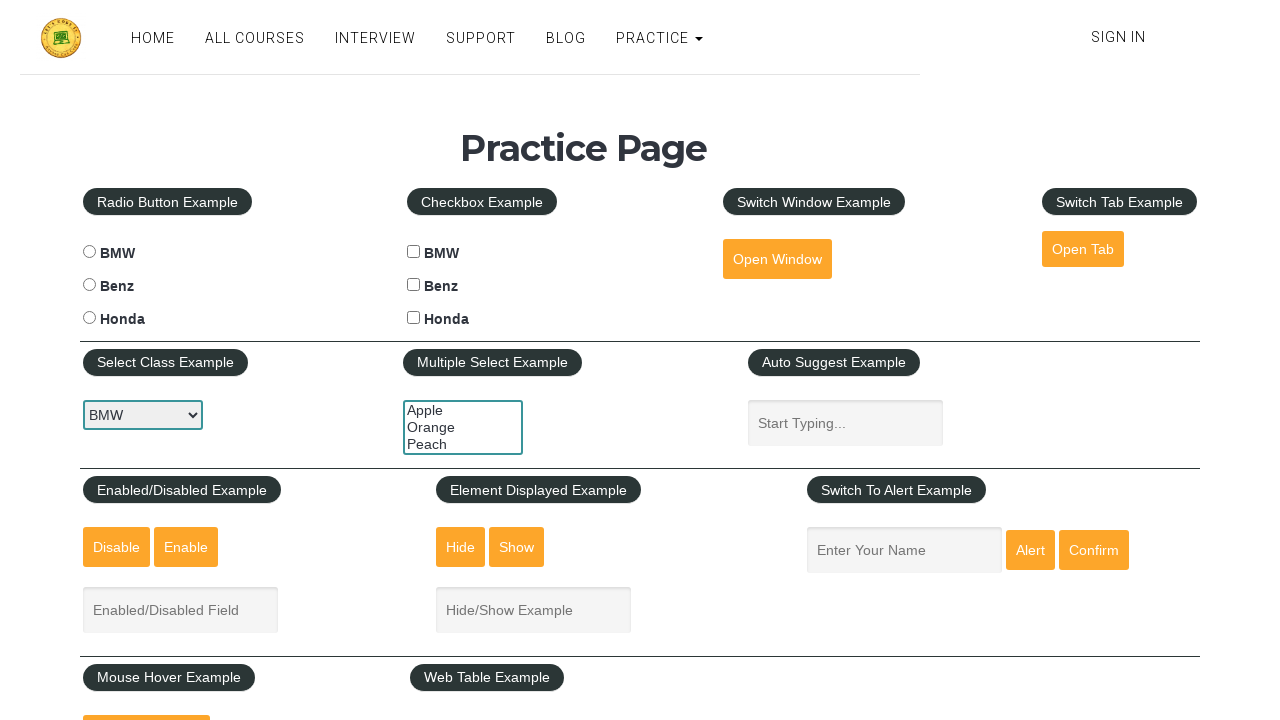

Selected 'Benz' from the dropdown by visible text on #carselect
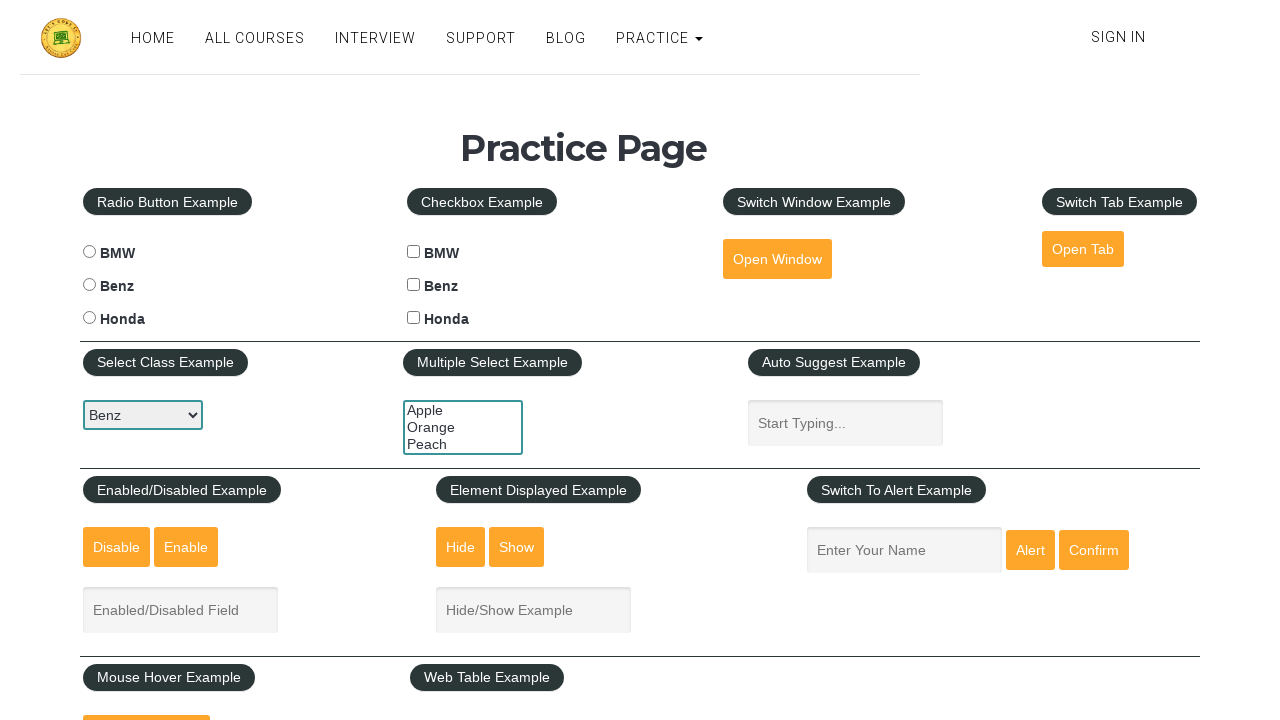

Retrieved the selected option text content
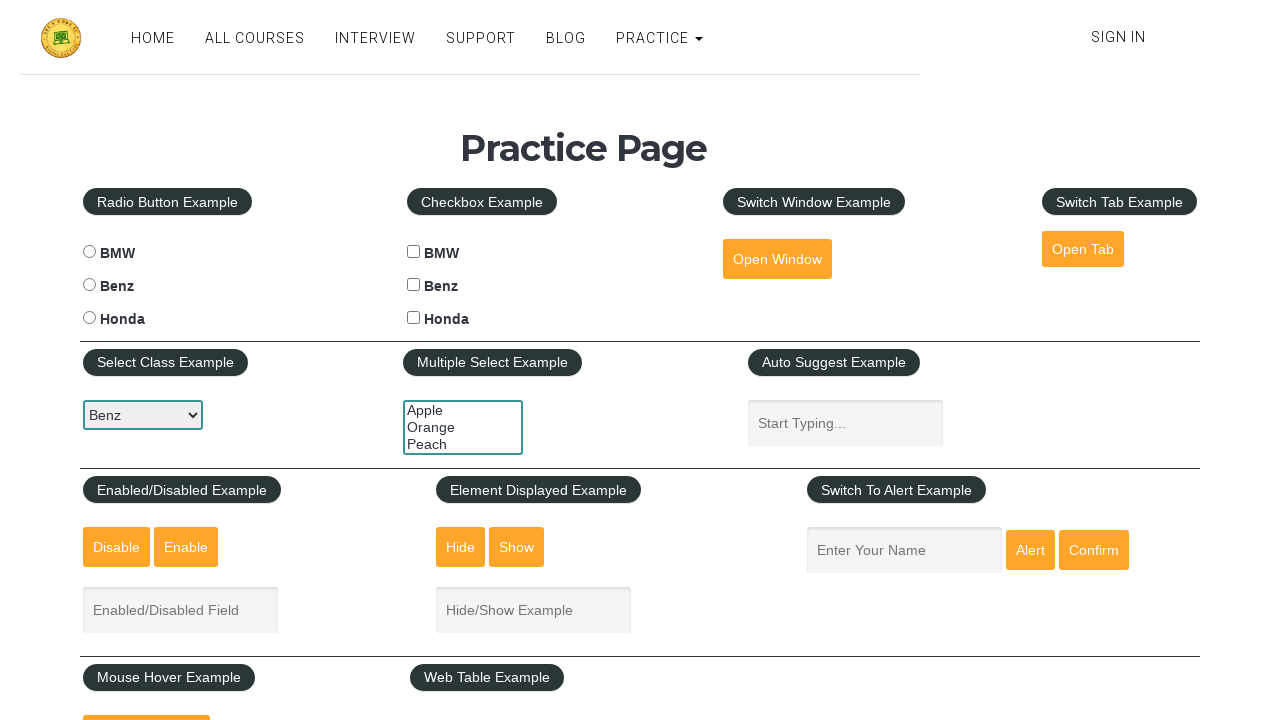

Verified that 'Benz' is the selected option
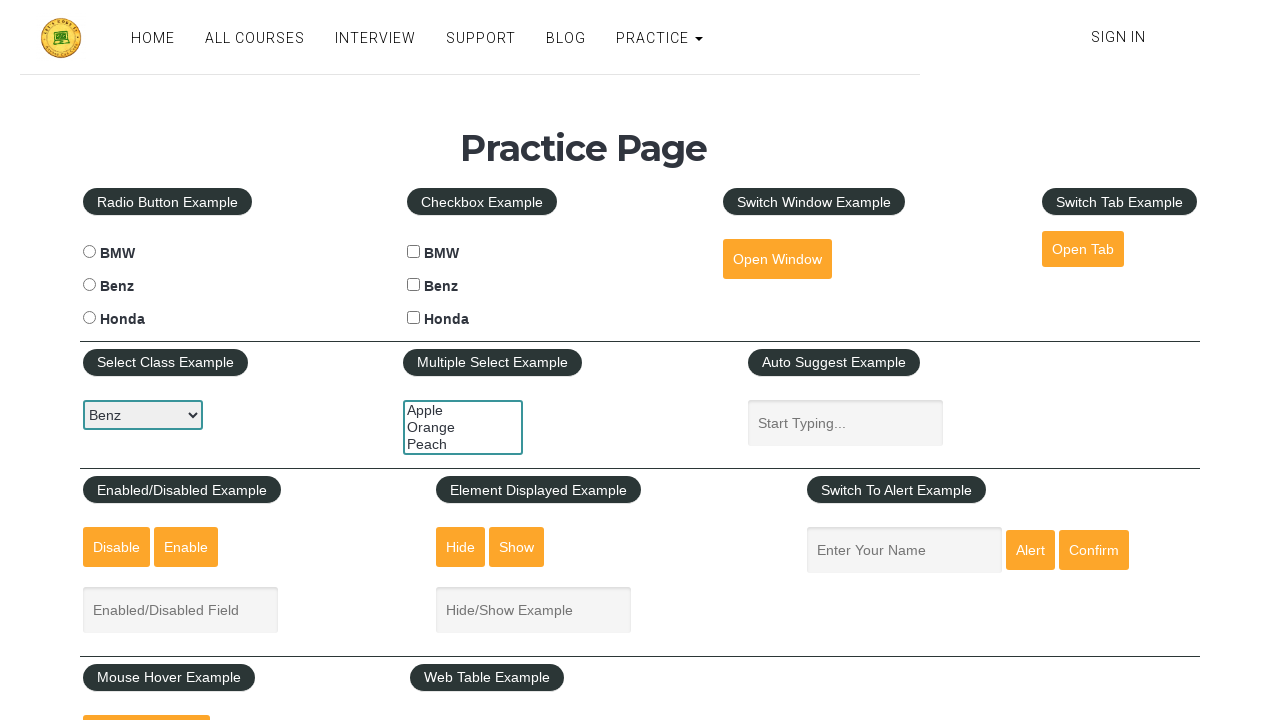

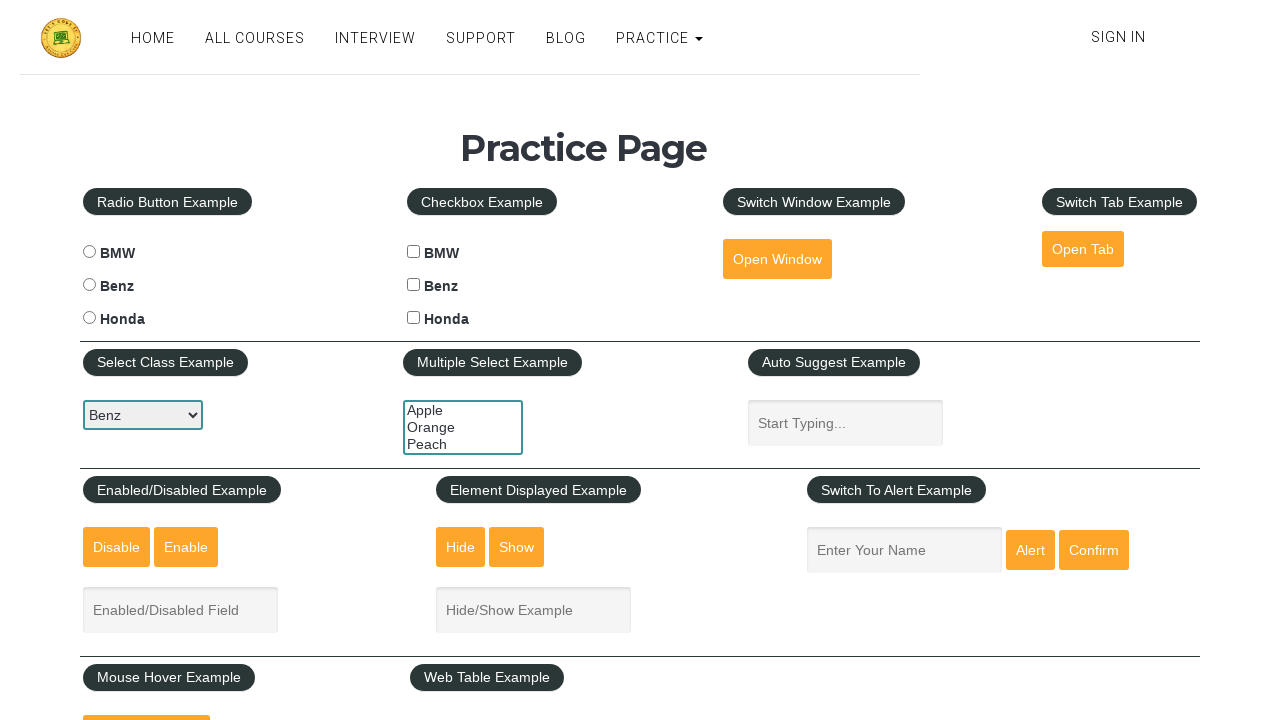